Tests a registration form by filling in personal information fields and submitting the form to verify successful registration

Starting URL: http://suninjuly.github.io/registration1.html

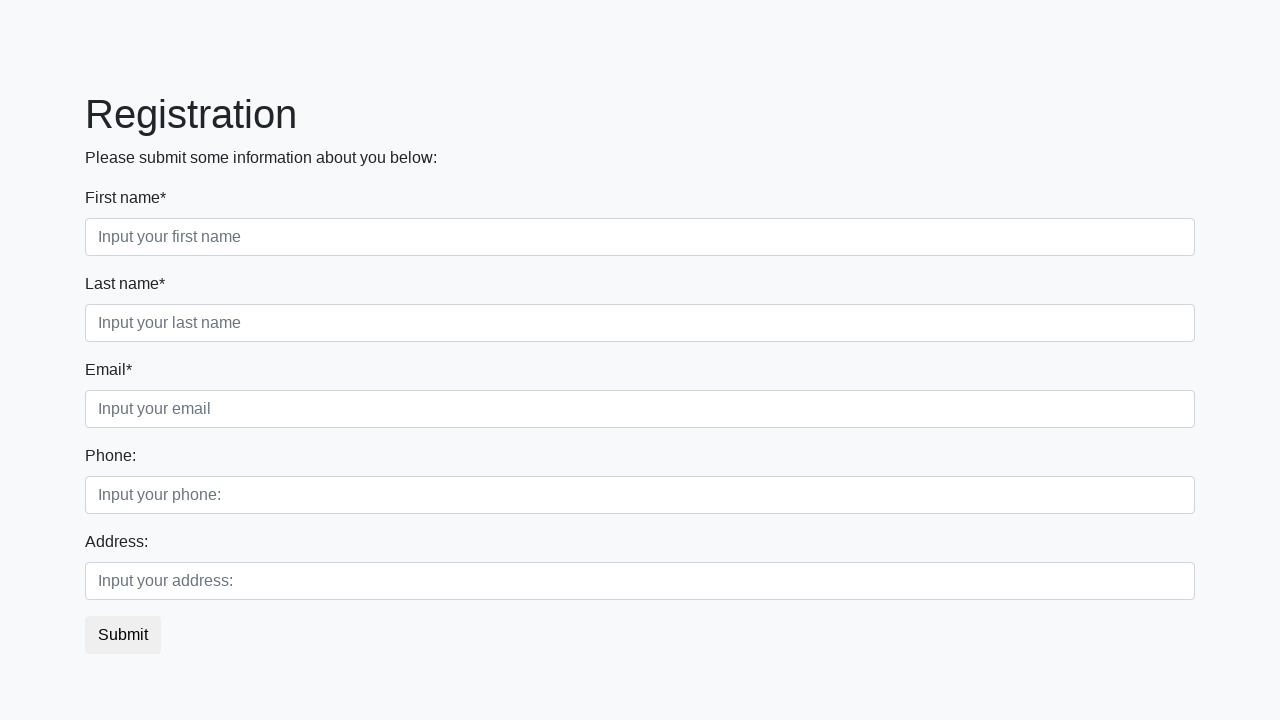

Filled in first name field with 'John' on div.first_block input.form-control.first
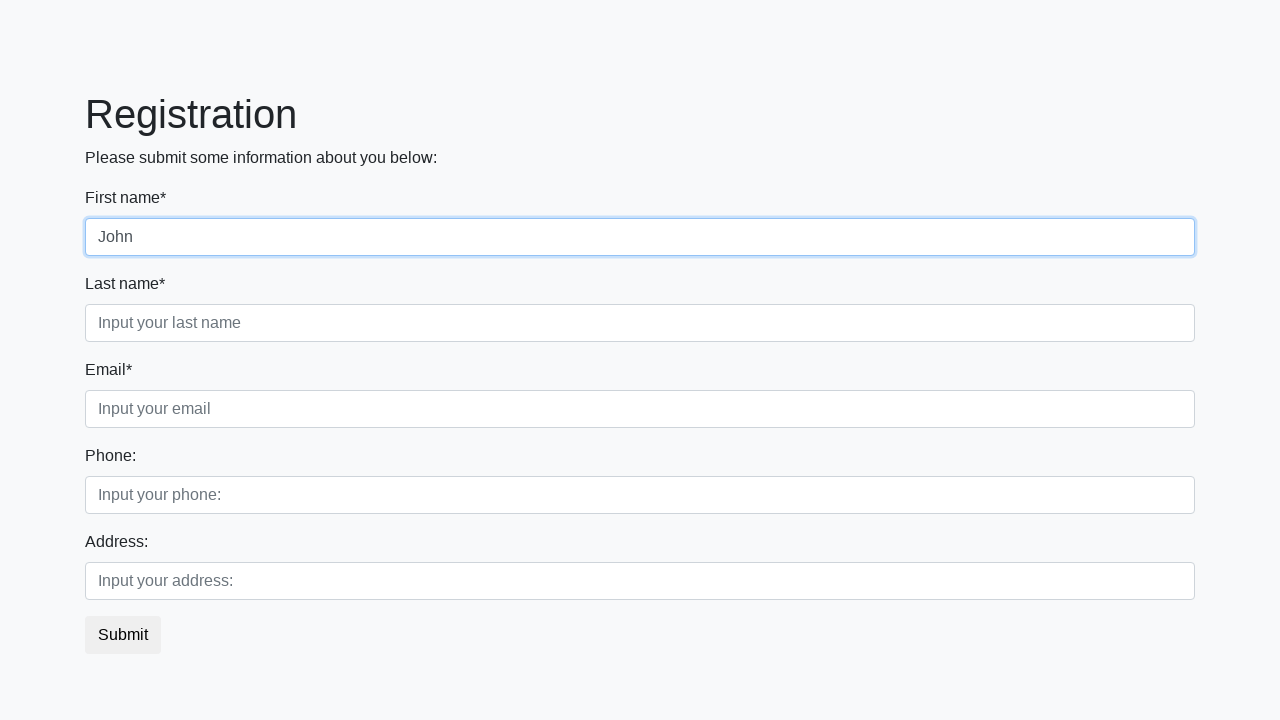

Filled in last name field with 'Smith' on div.first_block input.form-control.second
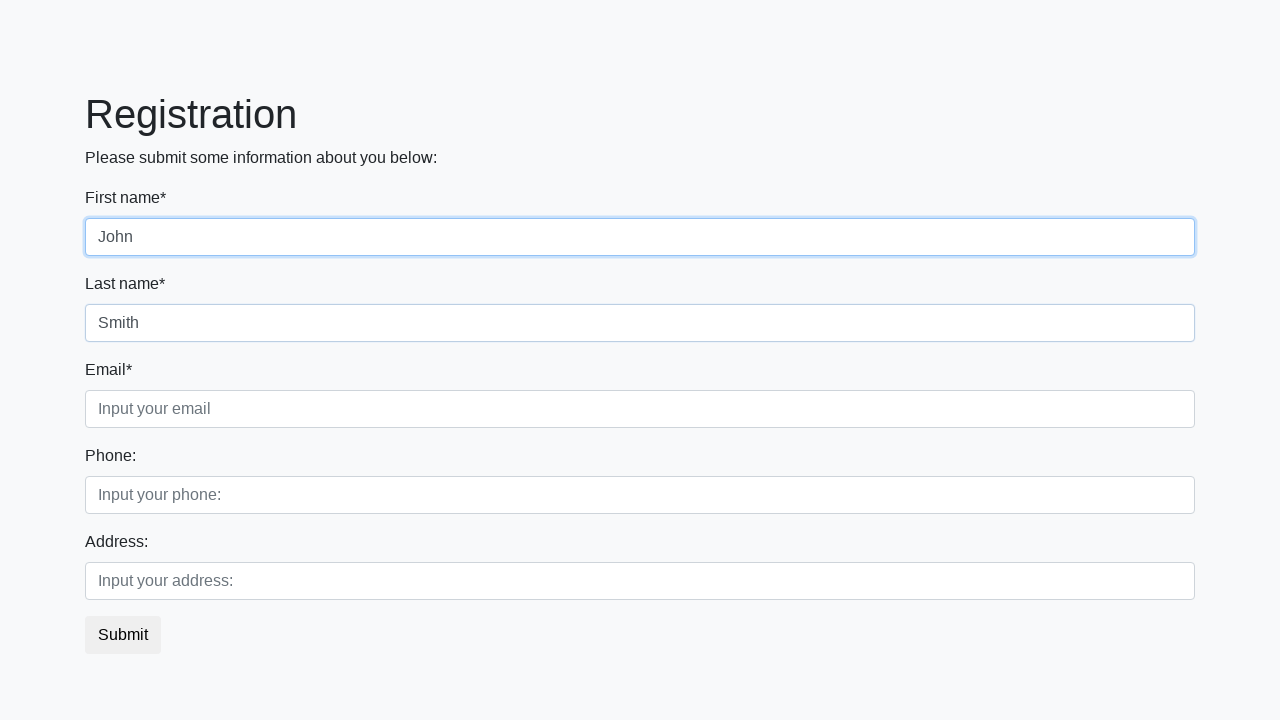

Filled in email field with 'john.smith@example.com' on div.first_block input.form-control.third
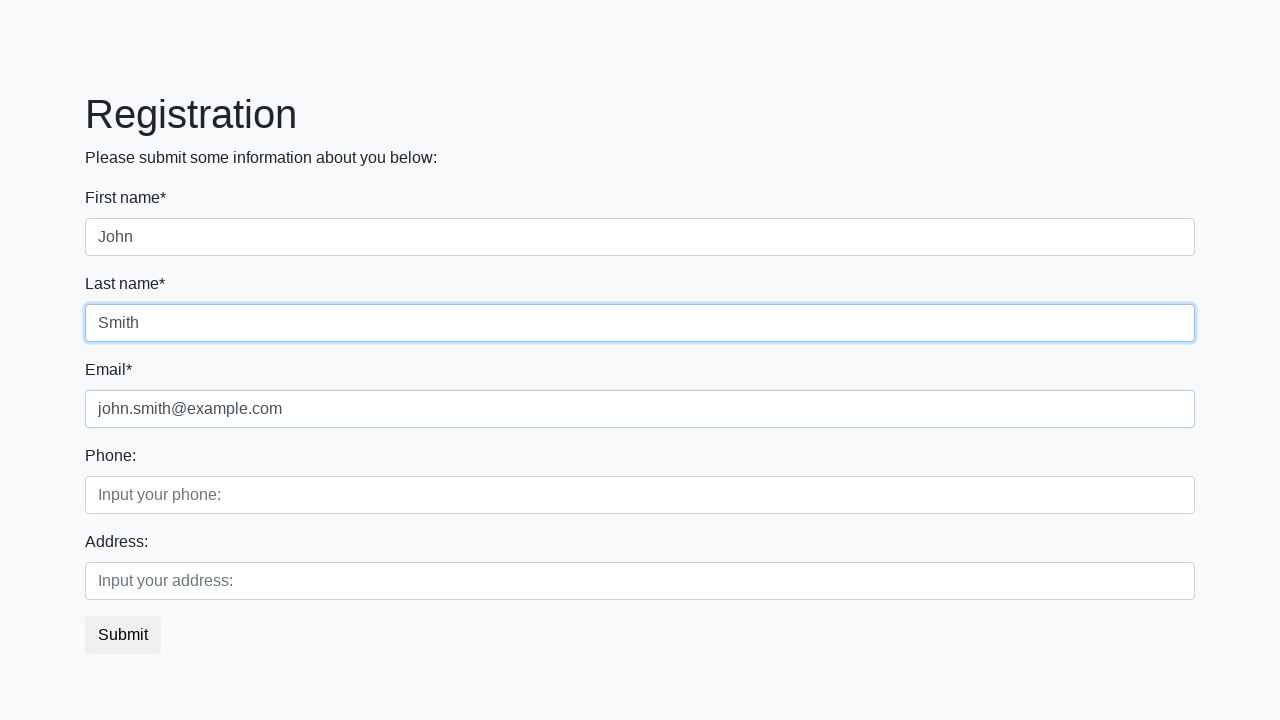

Filled in phone number field with '+12025551234' on div.second_block input.form-control.first
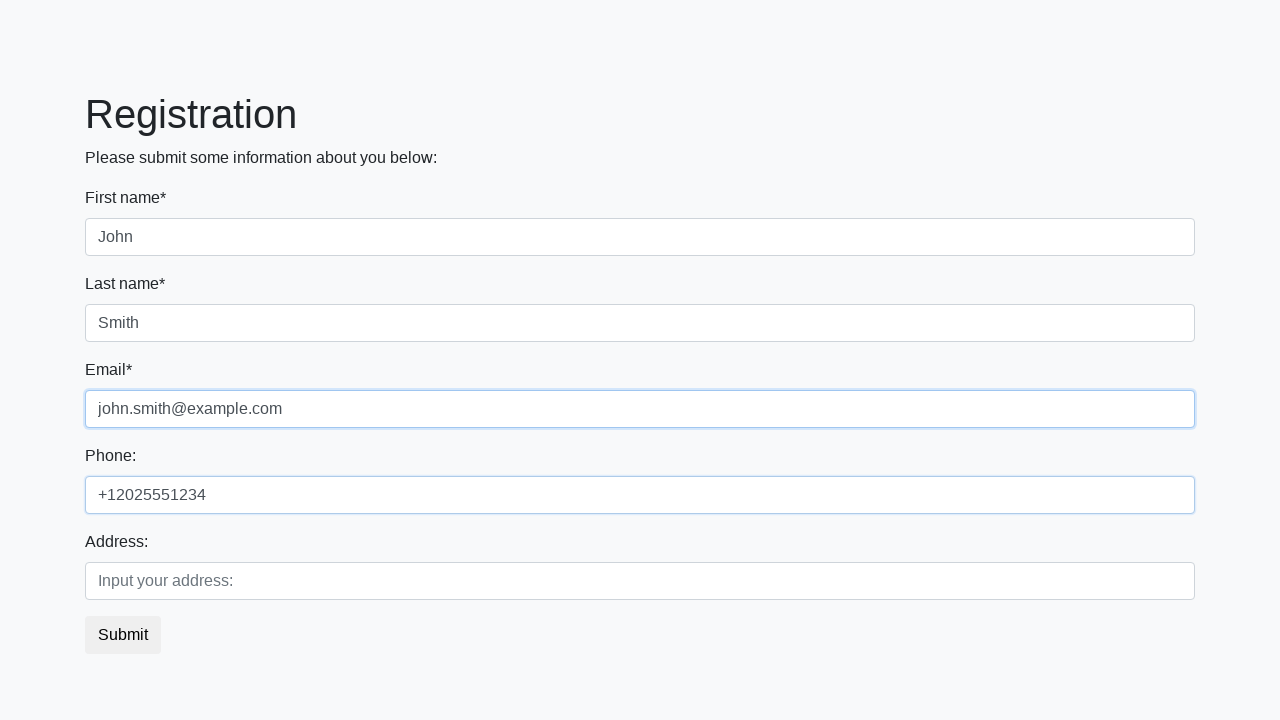

Filled in address field with '123 Main St' on div.second_block input.form-control.second
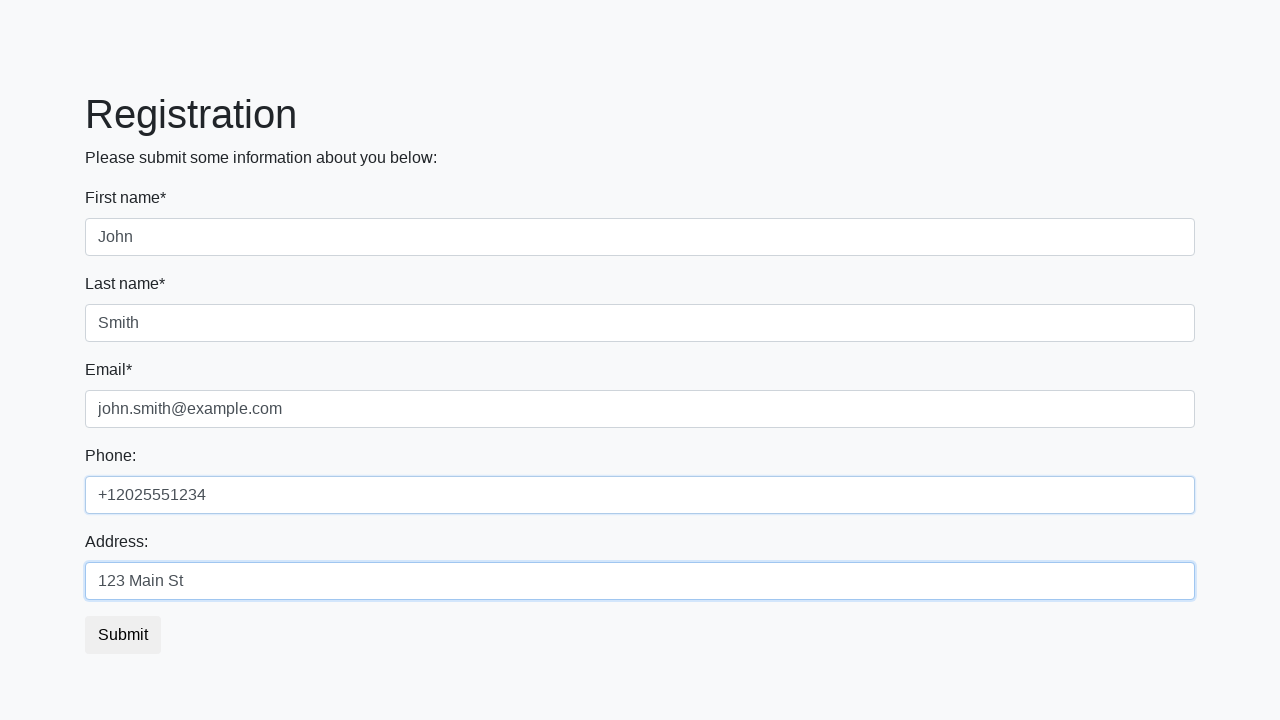

Clicked submit button to register at (123, 635) on button.btn
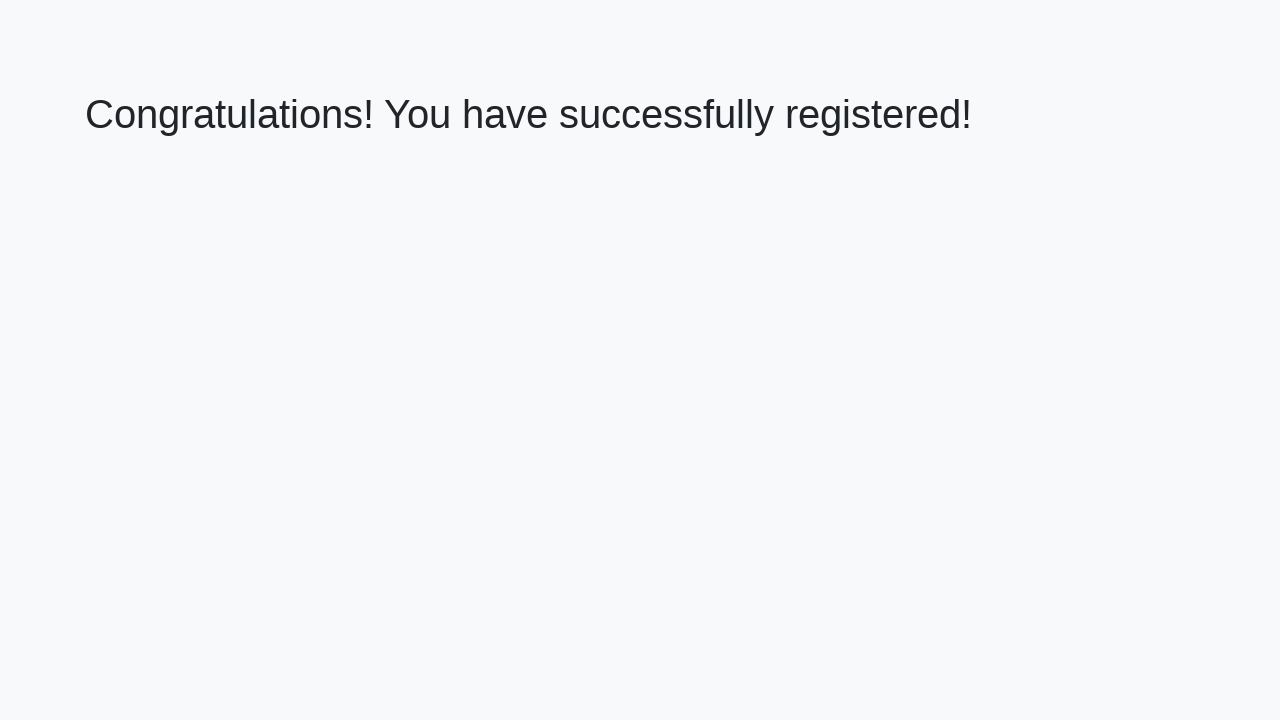

Success message heading loaded
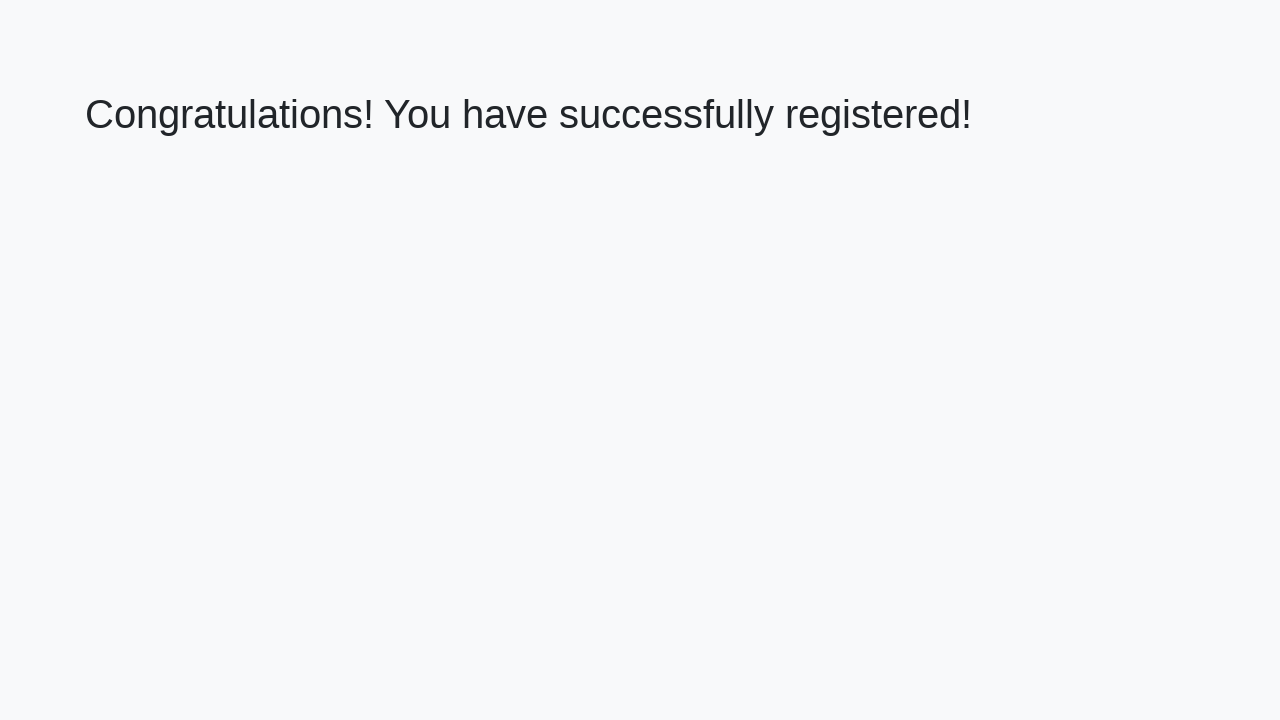

Retrieved success message text
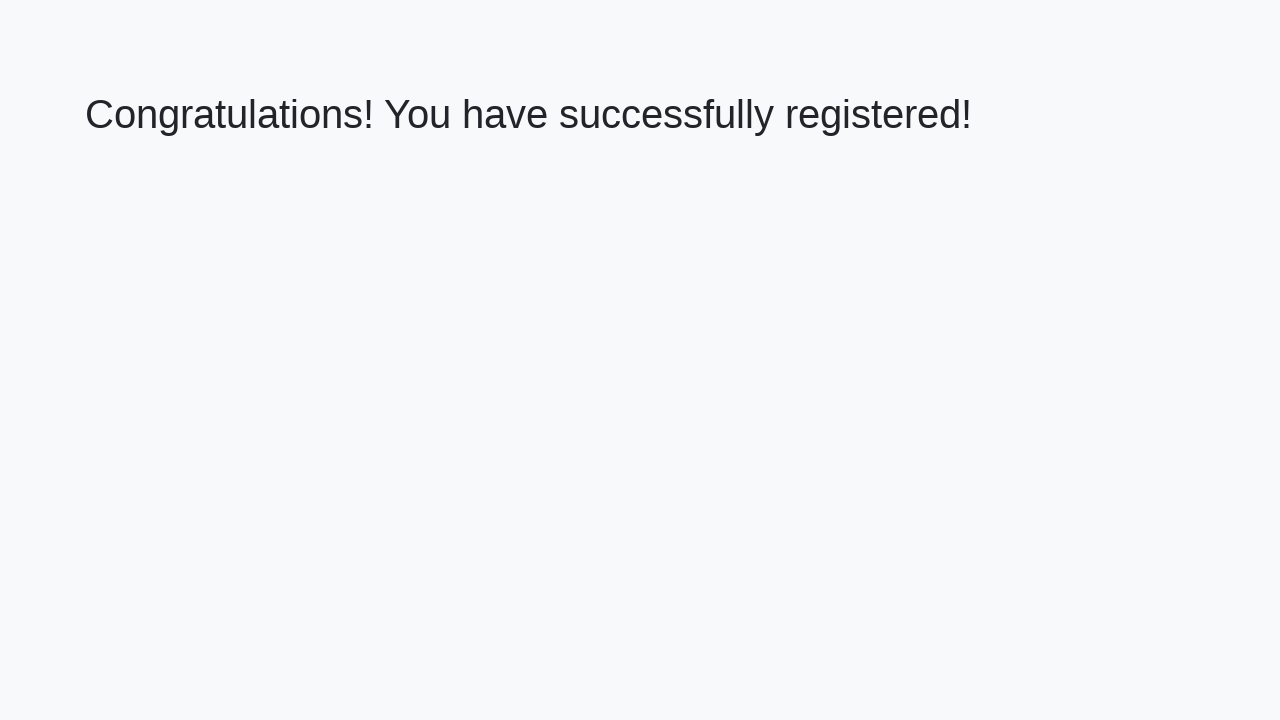

Verified successful registration with correct congratulations message
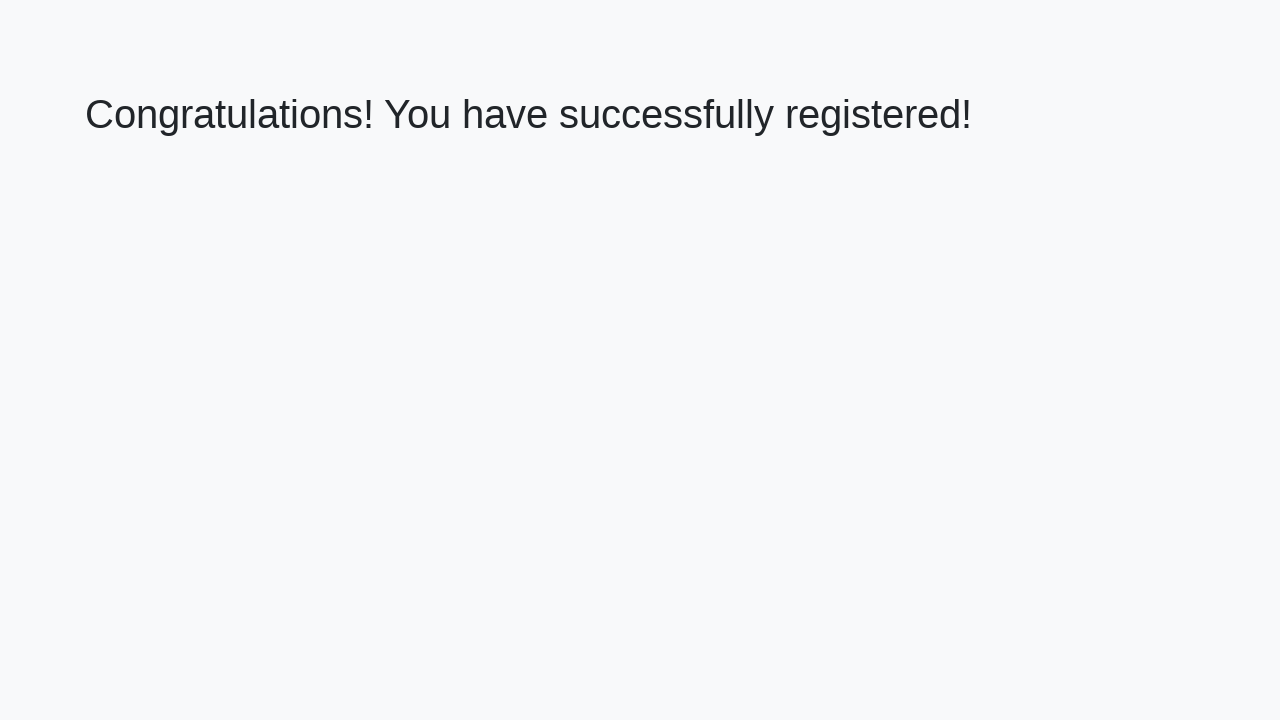

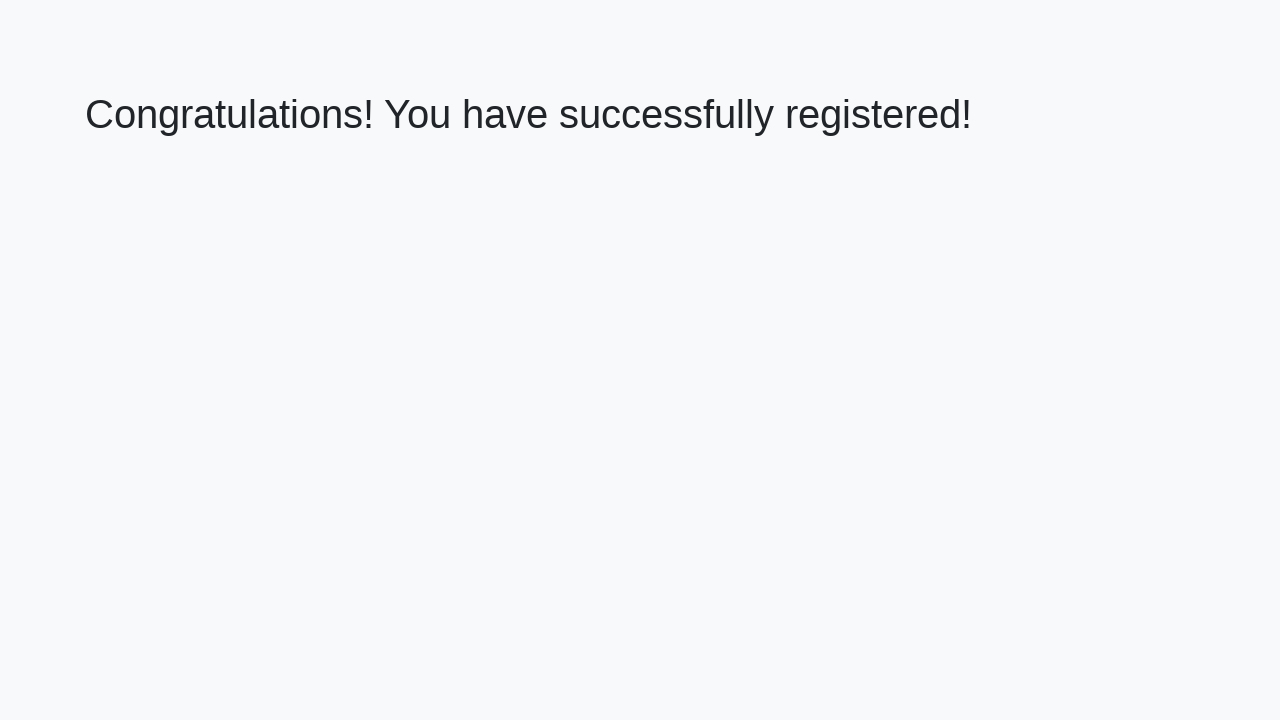